Clicks on History menu, then on a screenshot thumbnail to verify it opens in full size

Starting URL: http://www.99-bottles-of-beer.net/

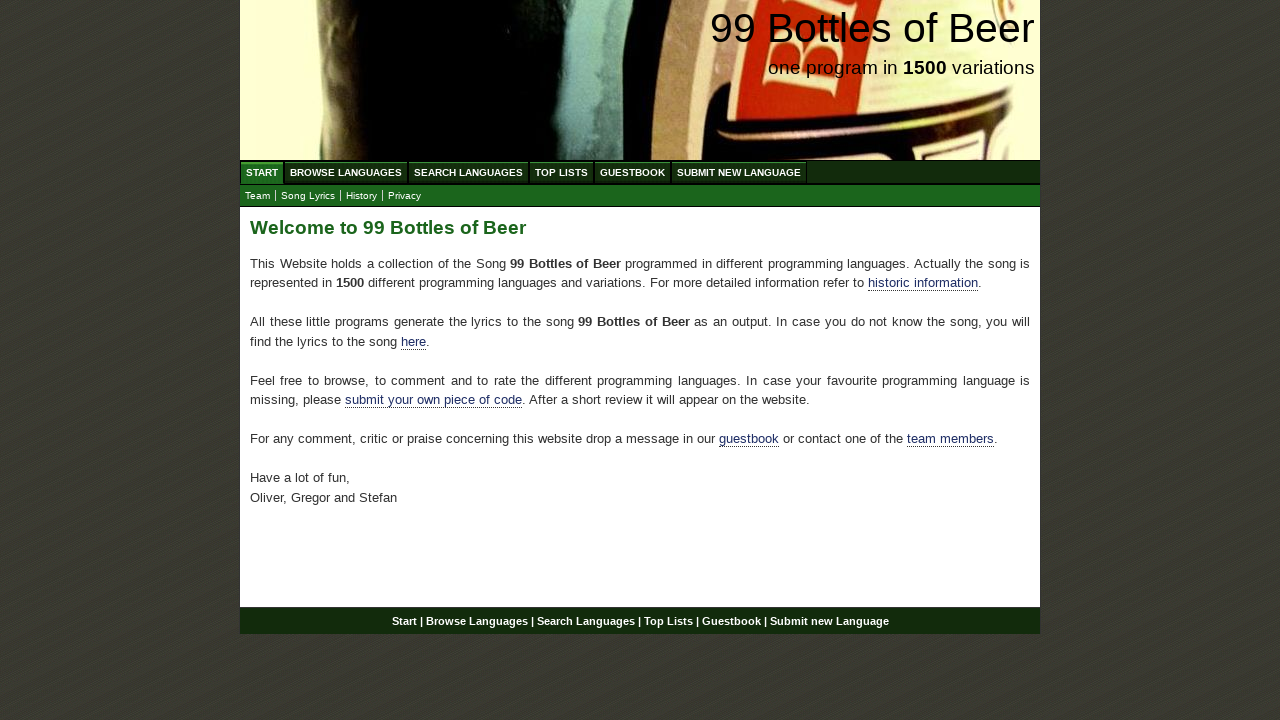

Clicked on History menu at (362, 196) on xpath=//a[@href='info.html']
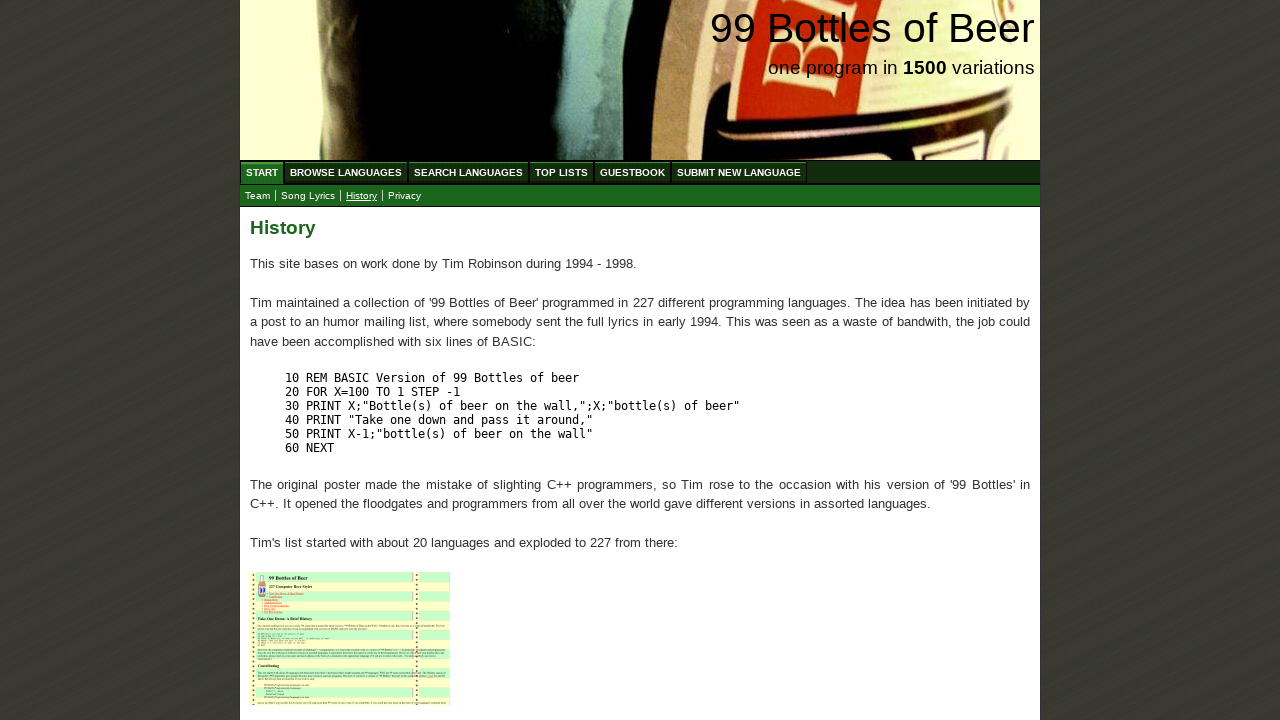

Clicked on screenshot thumbnail to open in full size at (350, 639) on xpath=//img[@src='/images/history1_small.png']
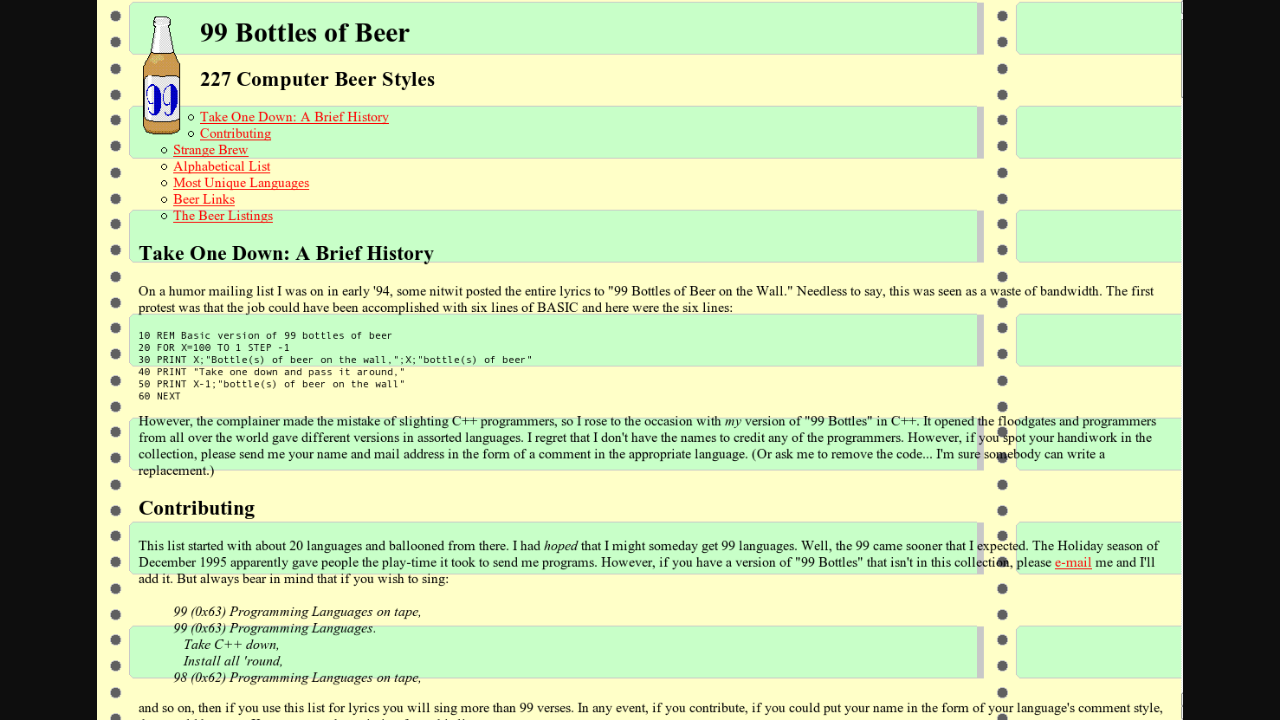

Verified image is displayed in full size
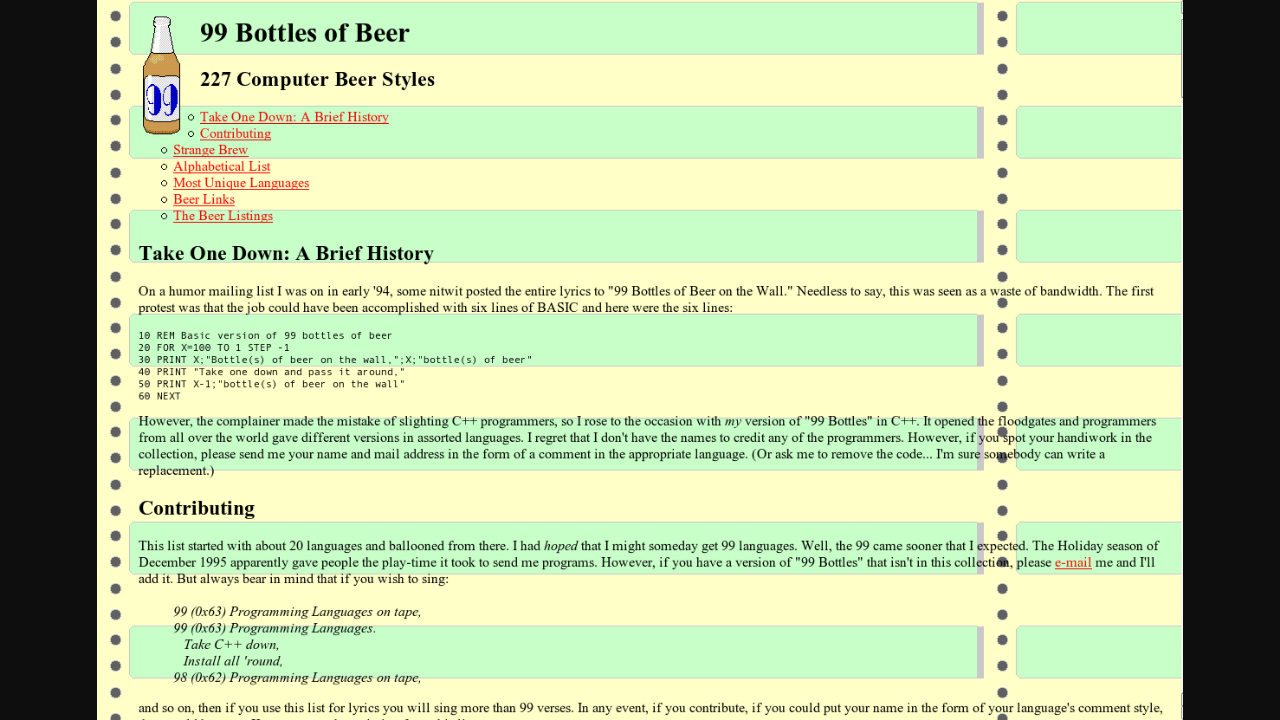

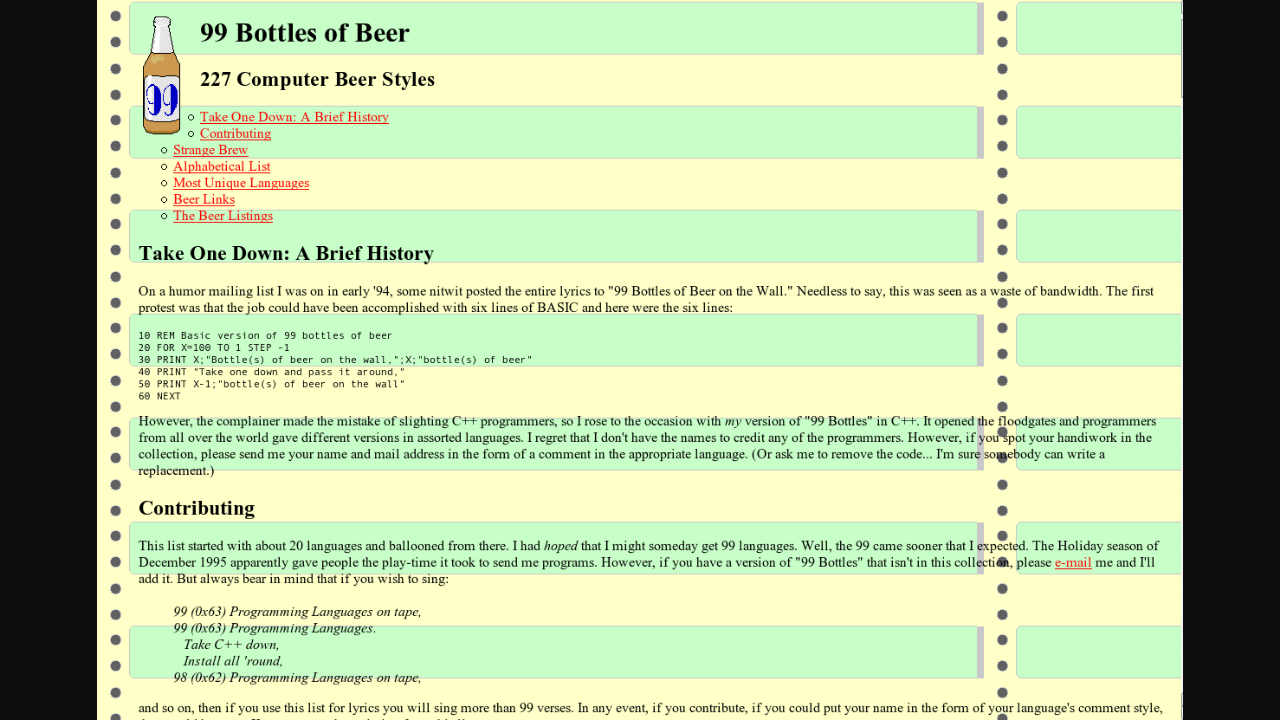